Verifies that the automation practice form page loads correctly by checking the current URL

Starting URL: https://demoqa.com/automation-practice-form

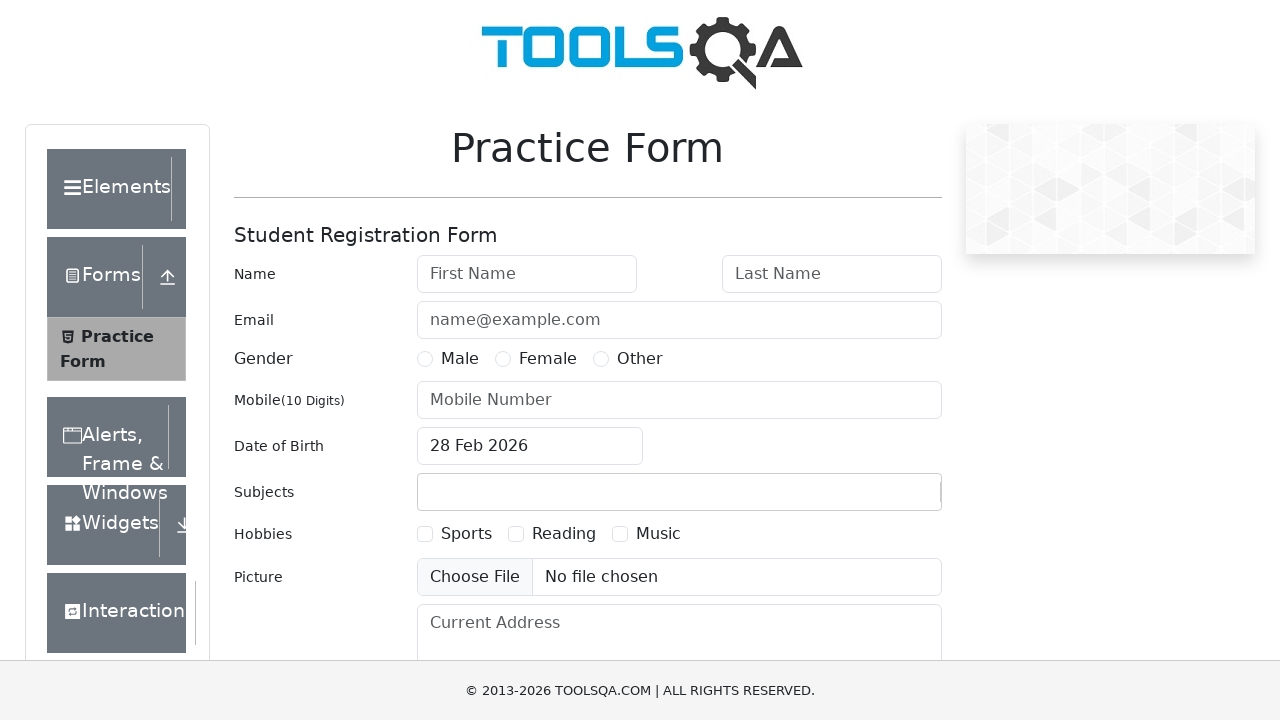

Verified that current URL matches the expected automation practice form page URL
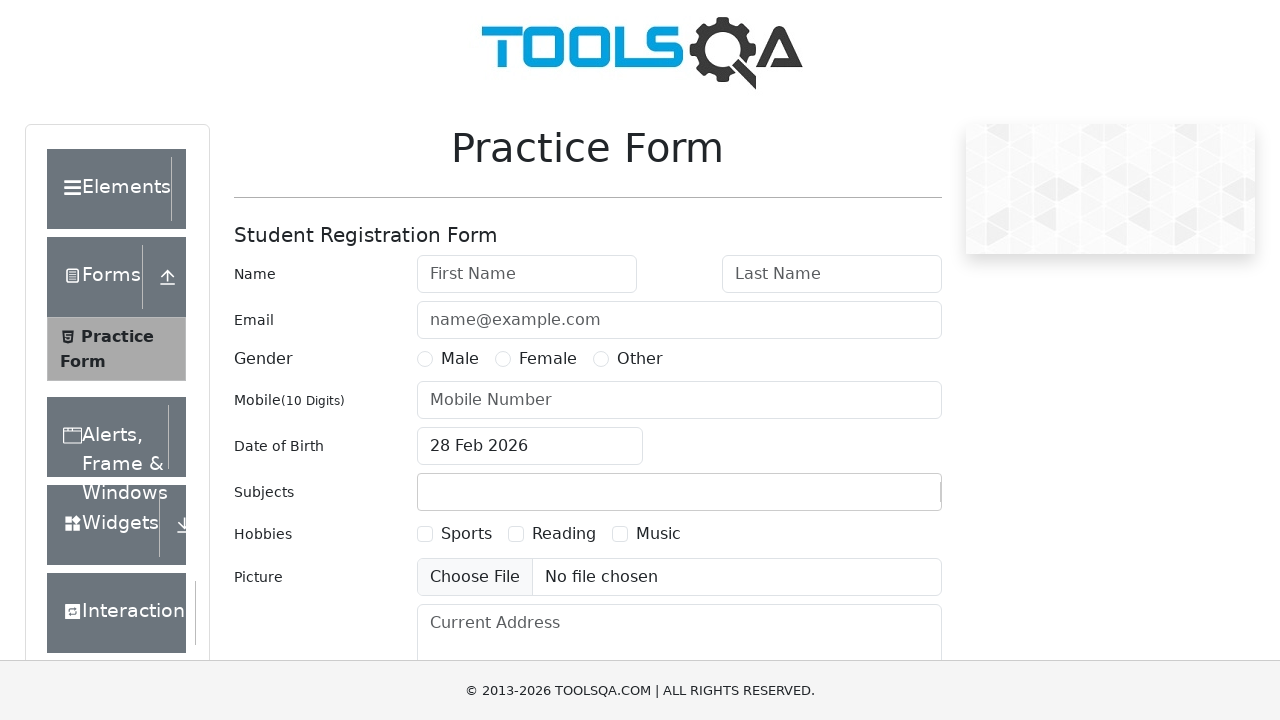

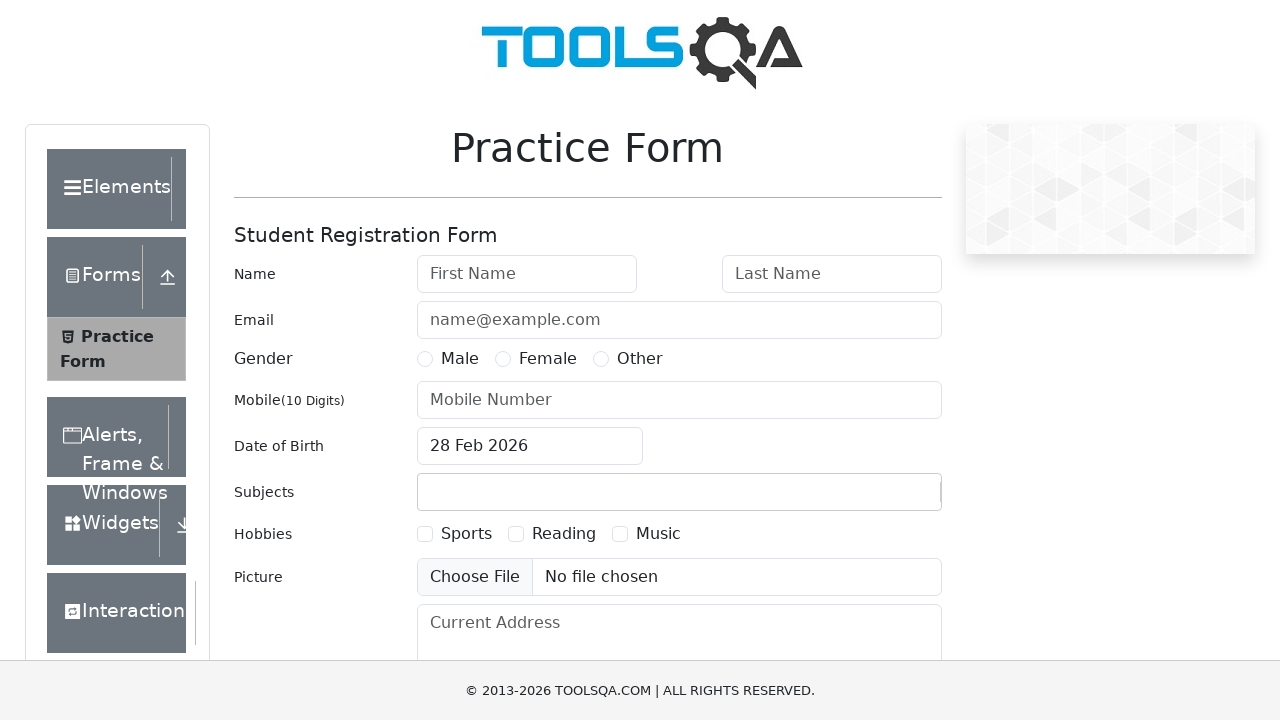